Tests the search functionality on testotomasyonu.com by searching for "phone" and verifying that the category section displays the expected number of elements

Starting URL: https://www.testotomasyonu.com/

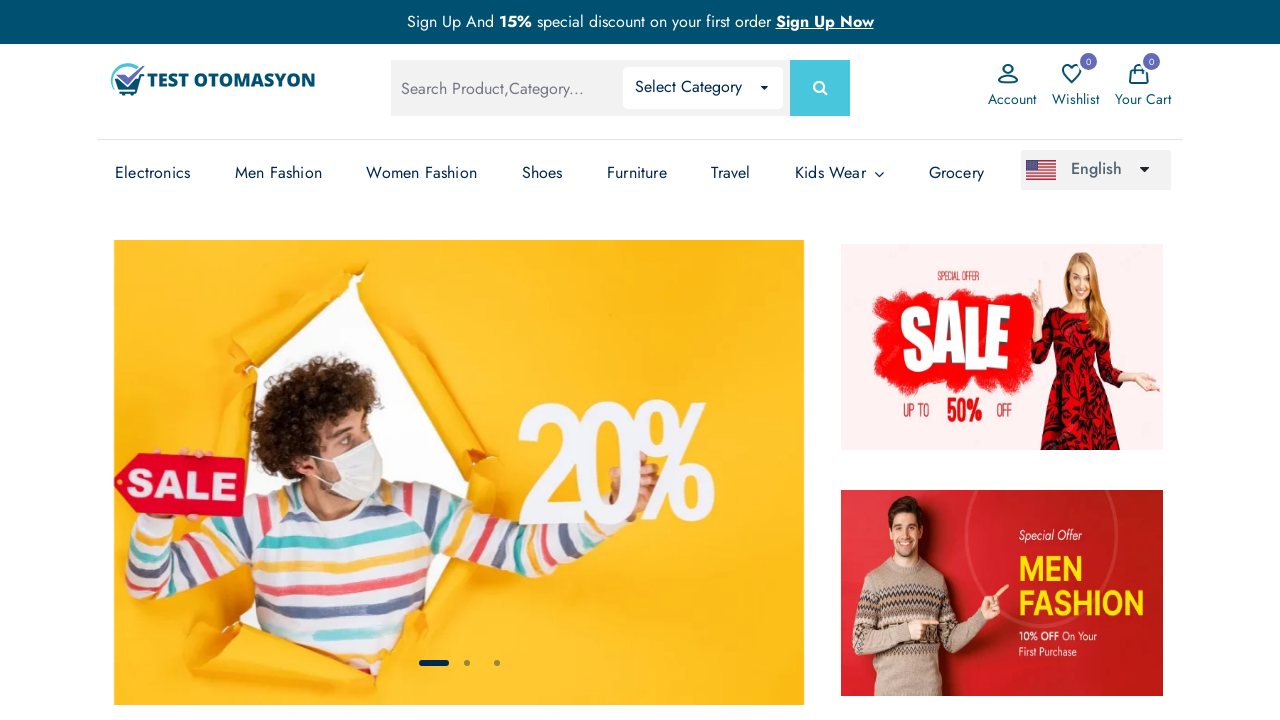

Filled search box with 'phone' on input[name='search']
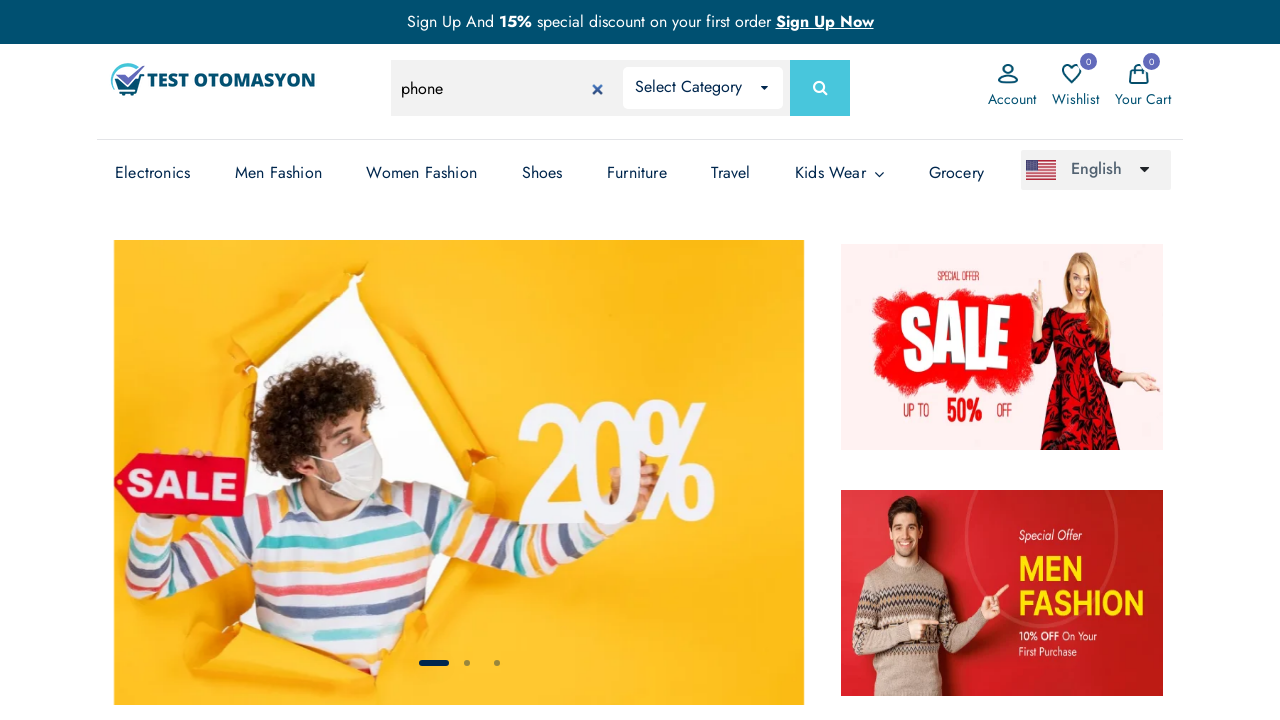

Pressed Enter to submit search on input[name='search']
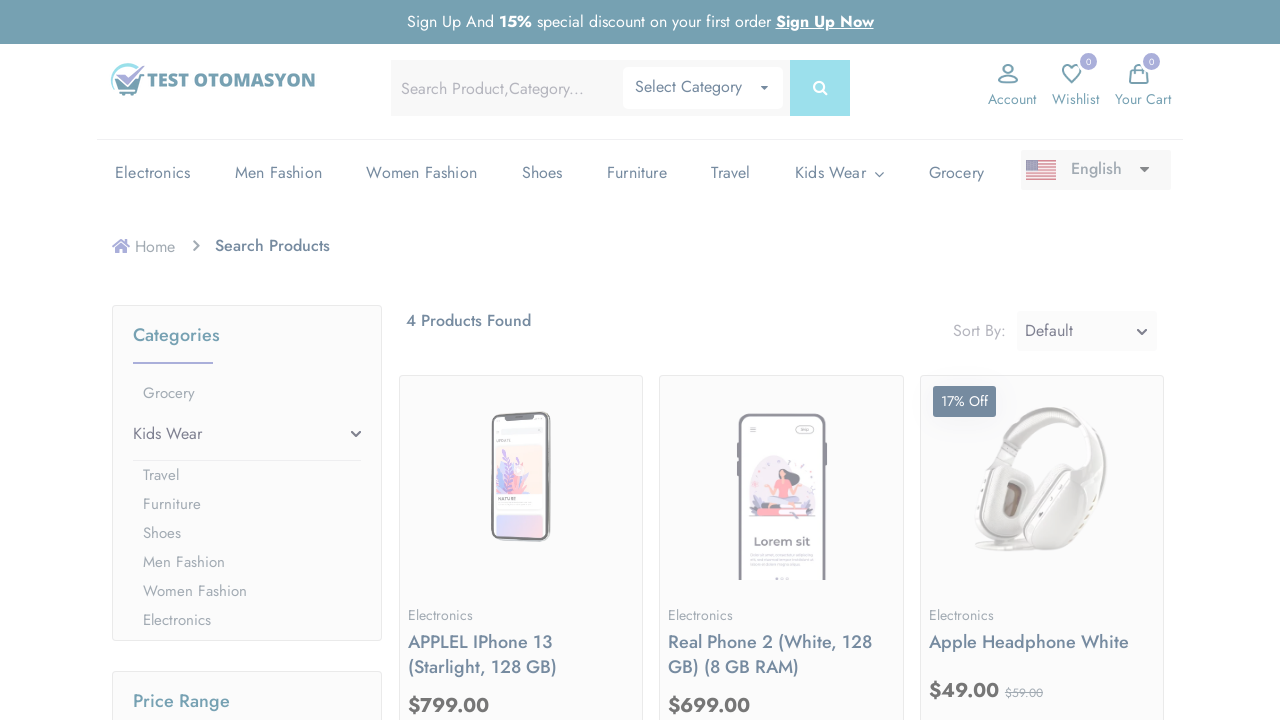

Waited for category section to load
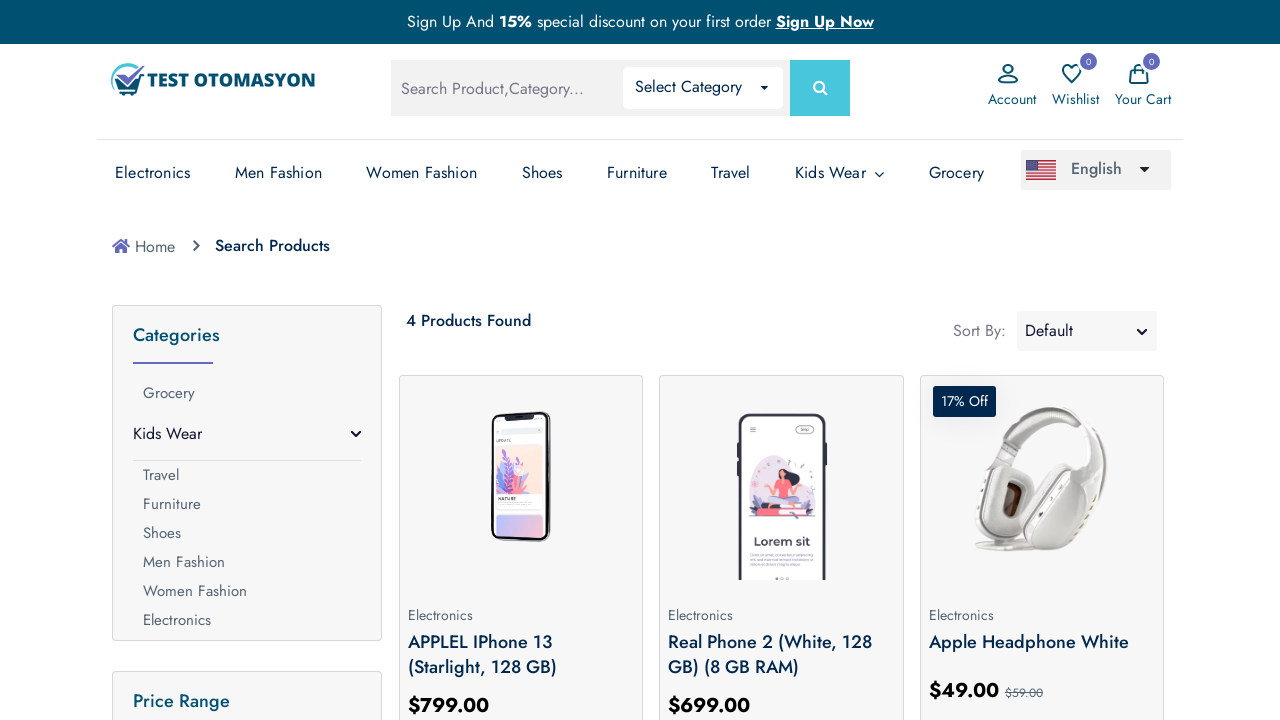

Retrieved category elements, found 8 items
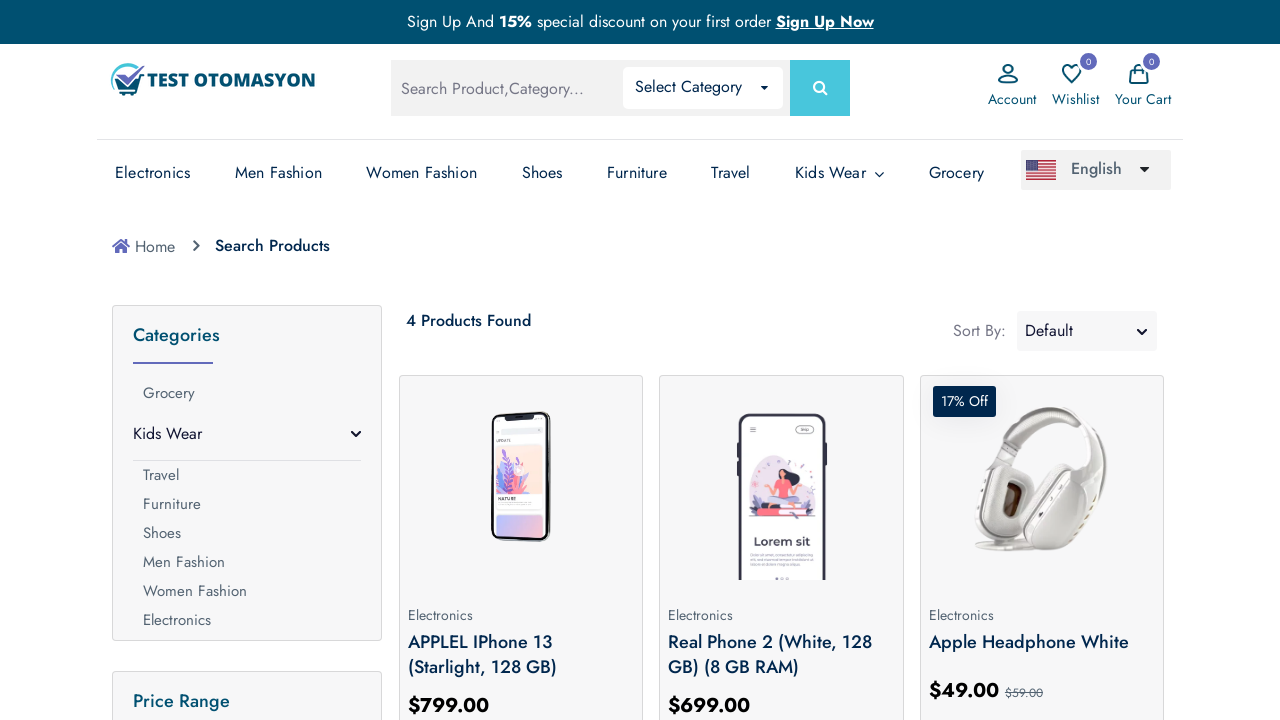

Verified that exactly 8 category elements are present
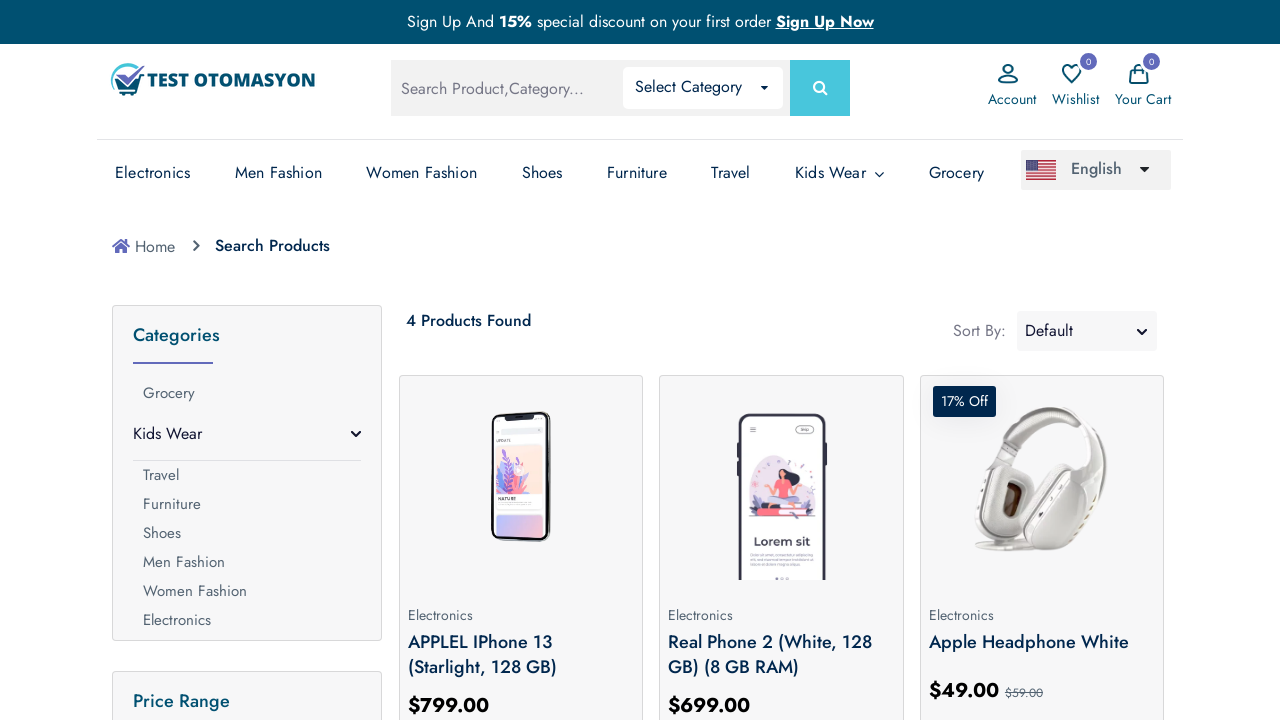

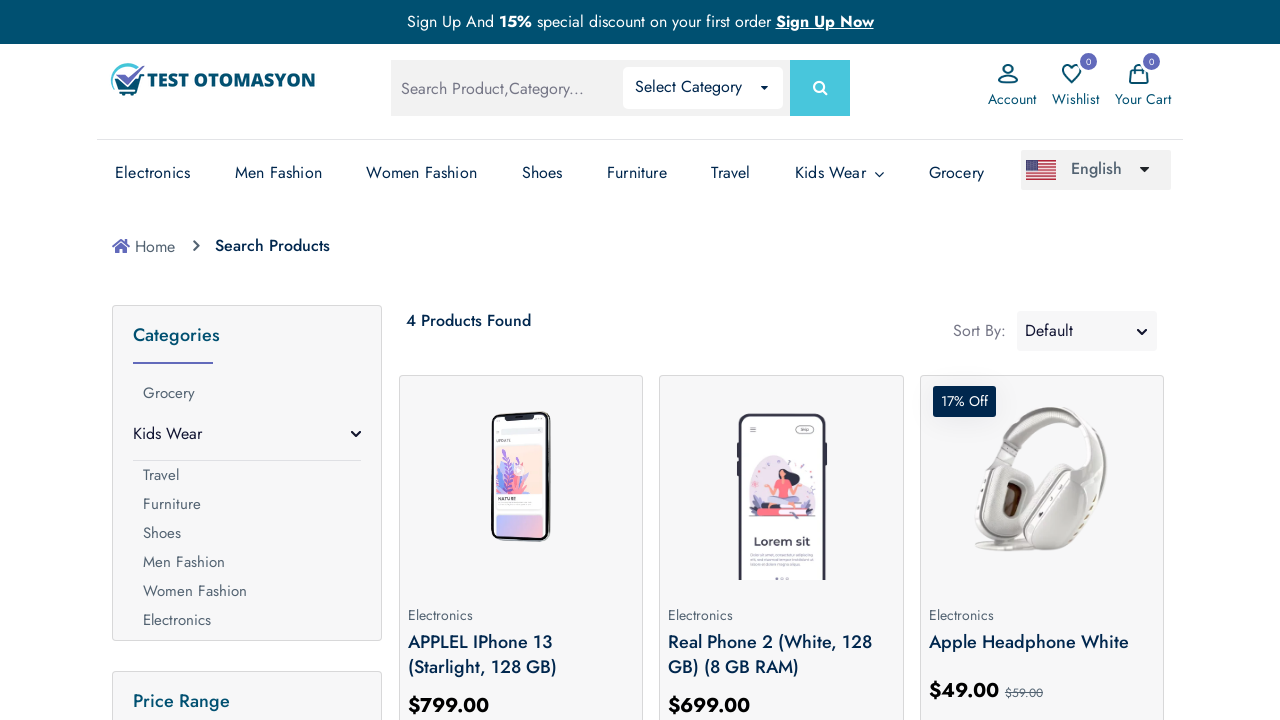